Tests radio button properties by locating radio button groups within a table and verifying their values and checked states

Starting URL: http://echoecho.com/htmlforms10.htm

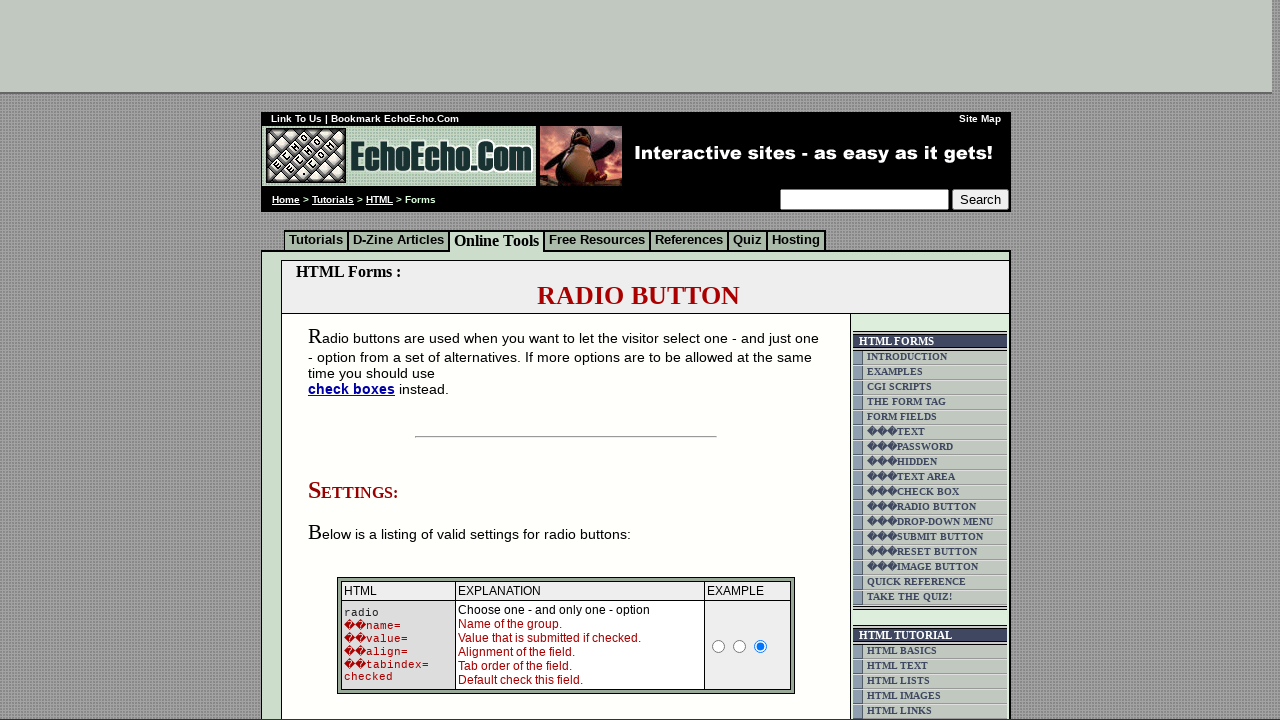

Waited for table containing radio buttons to load
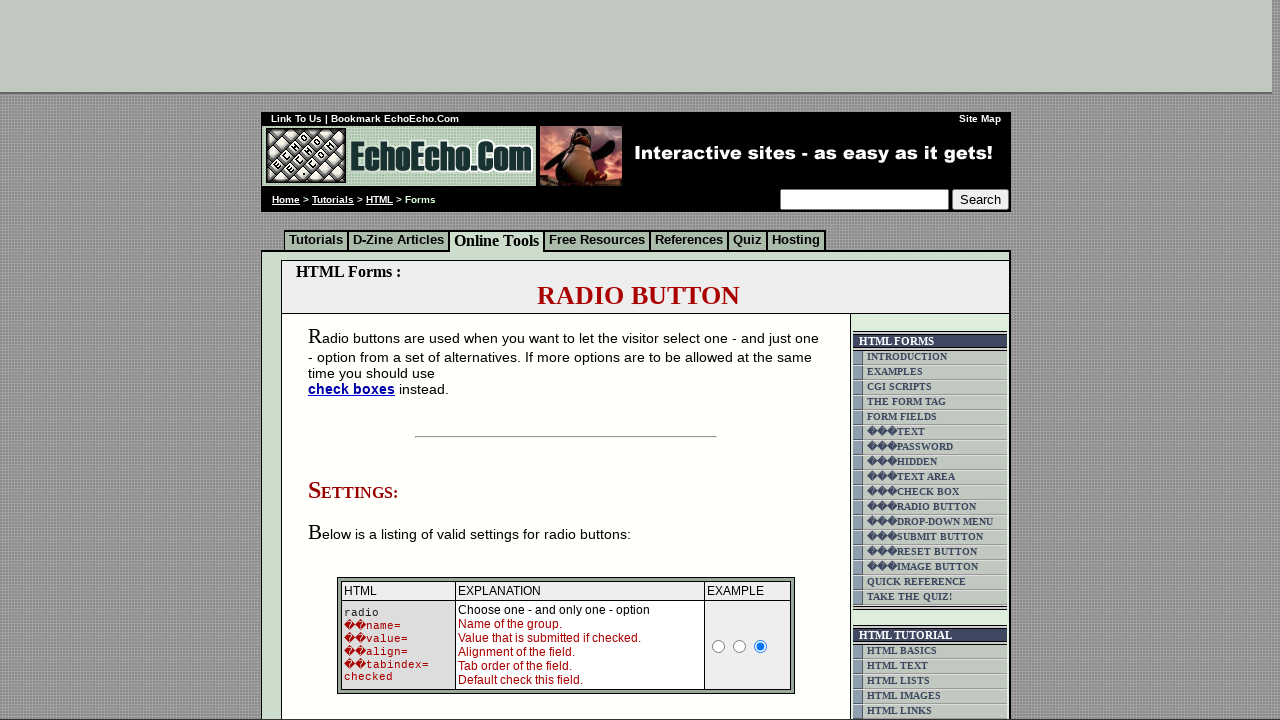

Located table element with radio button groups
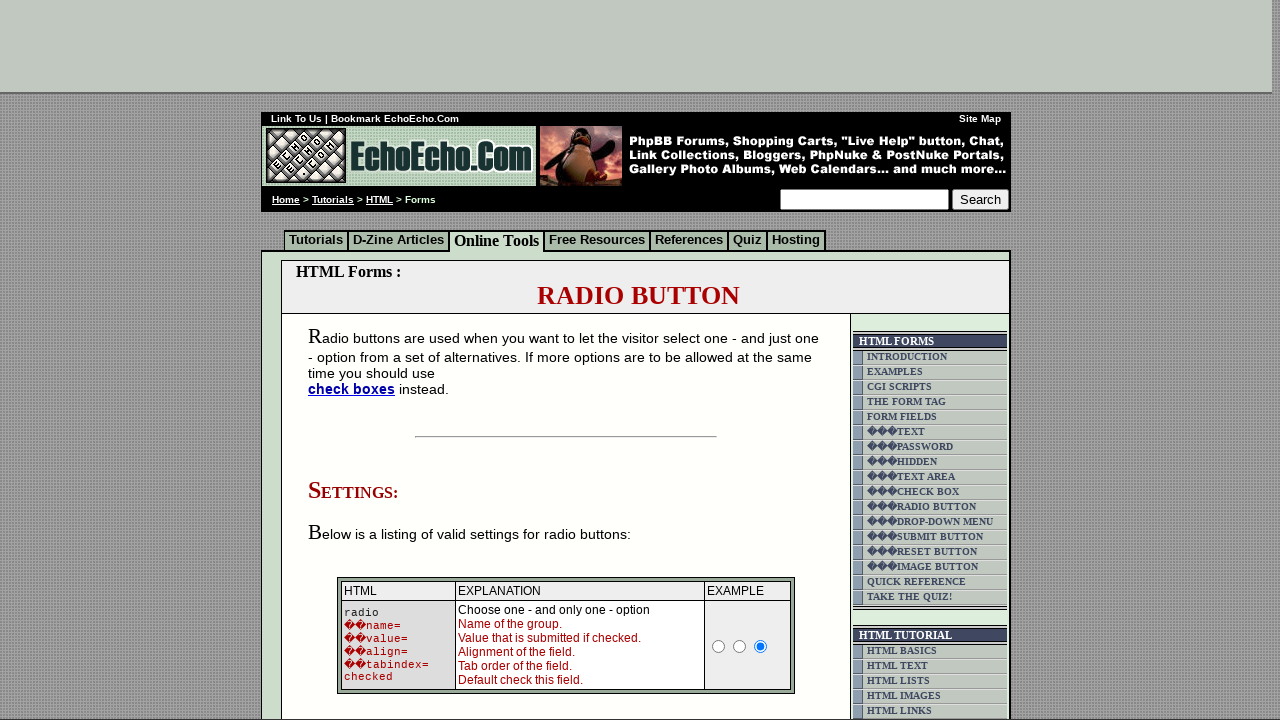

Located all radio buttons in group1
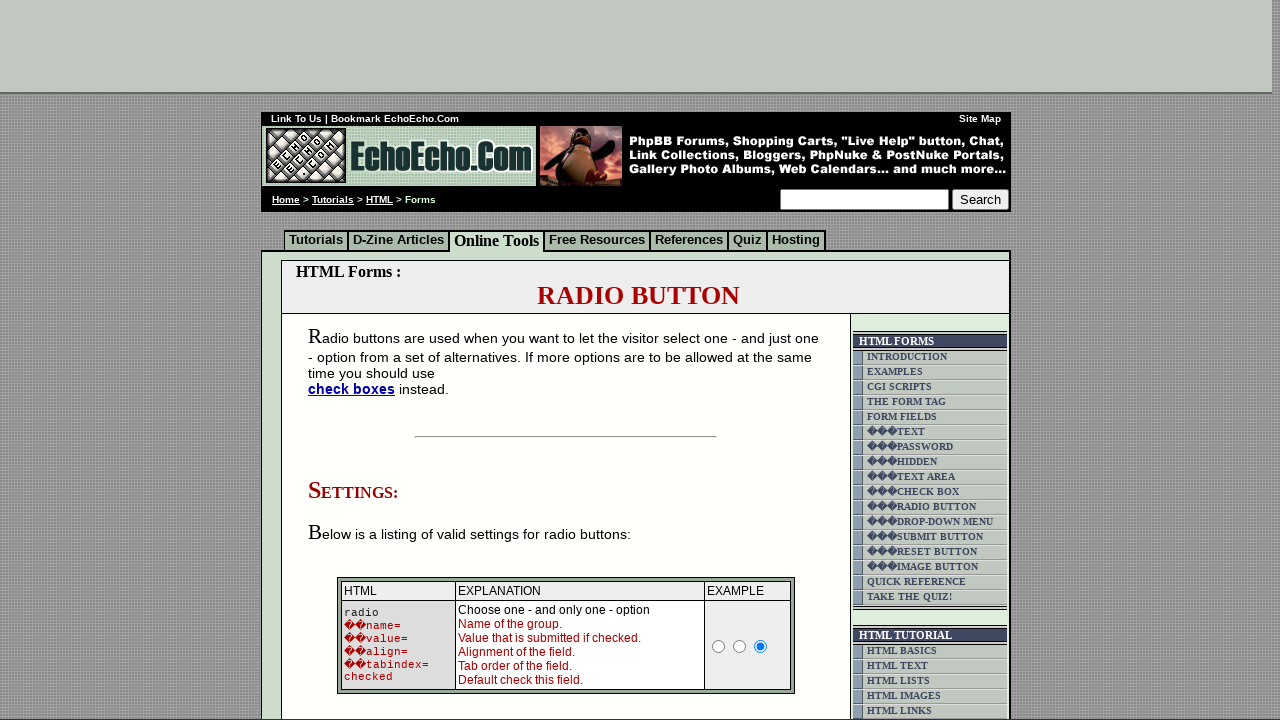

Counted 3 radio buttons in group1
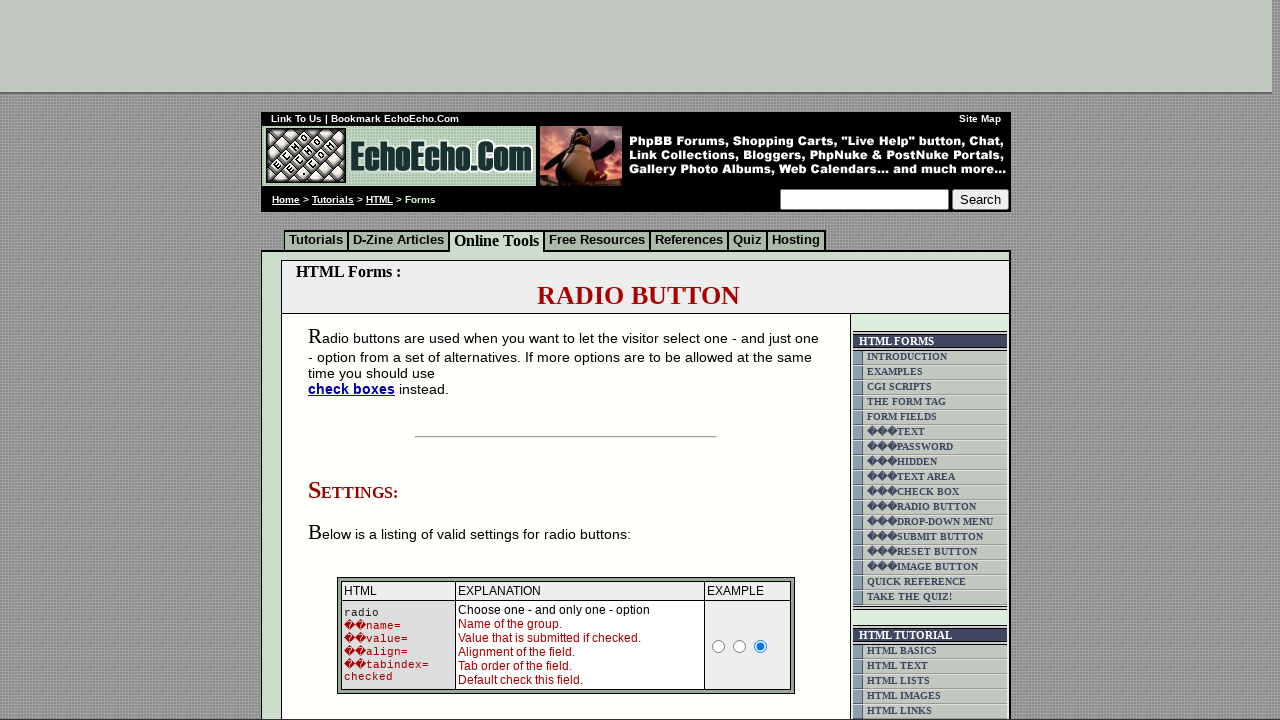

Verified group1 radio button 0 is visible and accessible
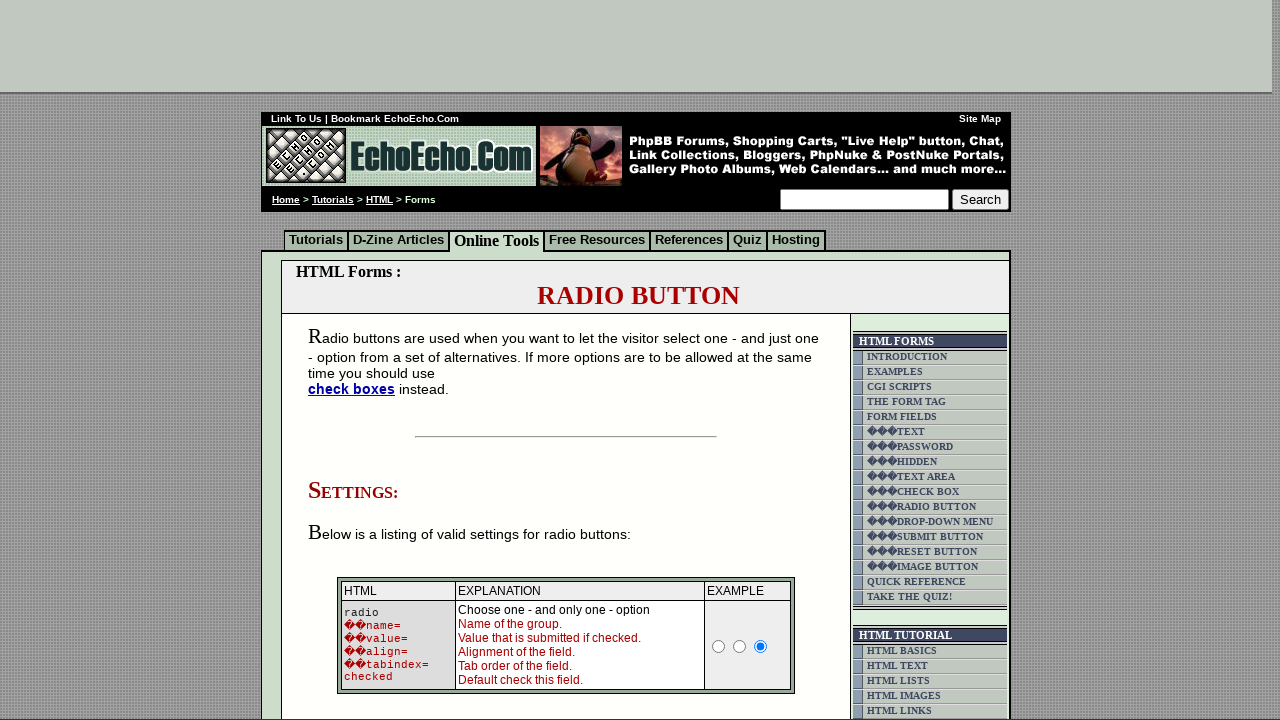

Verified group1 radio button 1 is visible and accessible
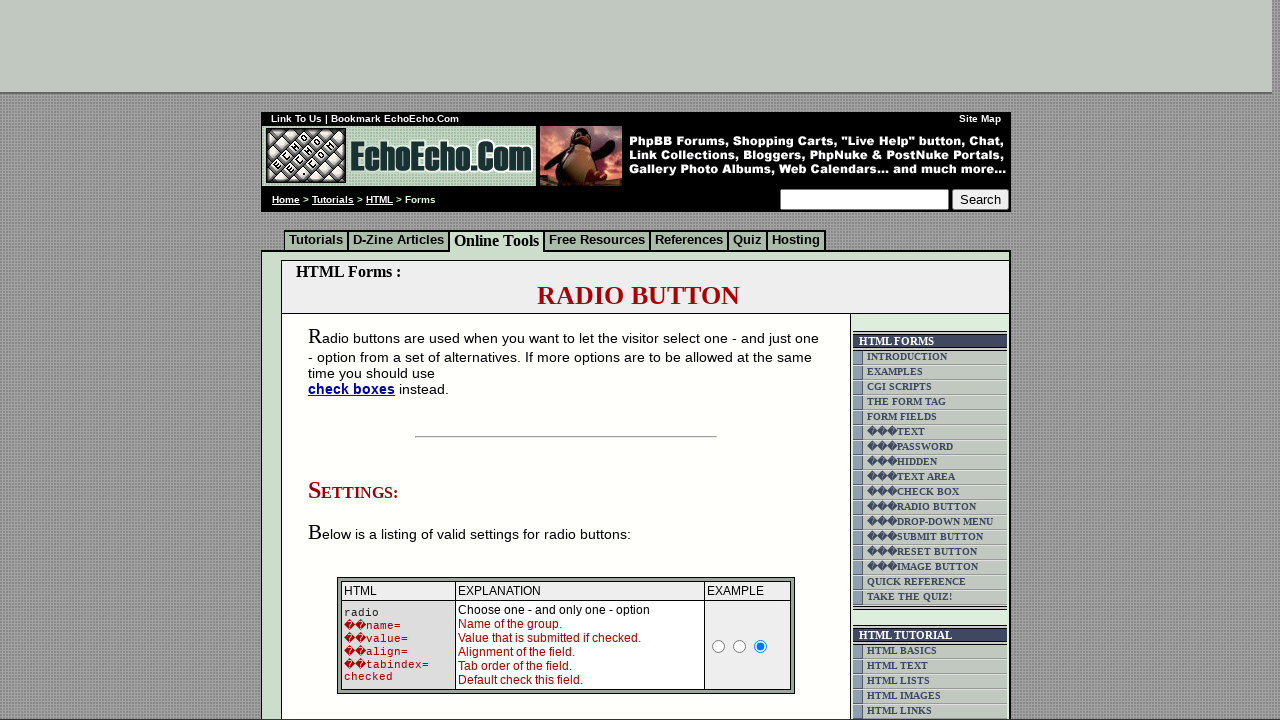

Verified group1 radio button 2 is visible and accessible
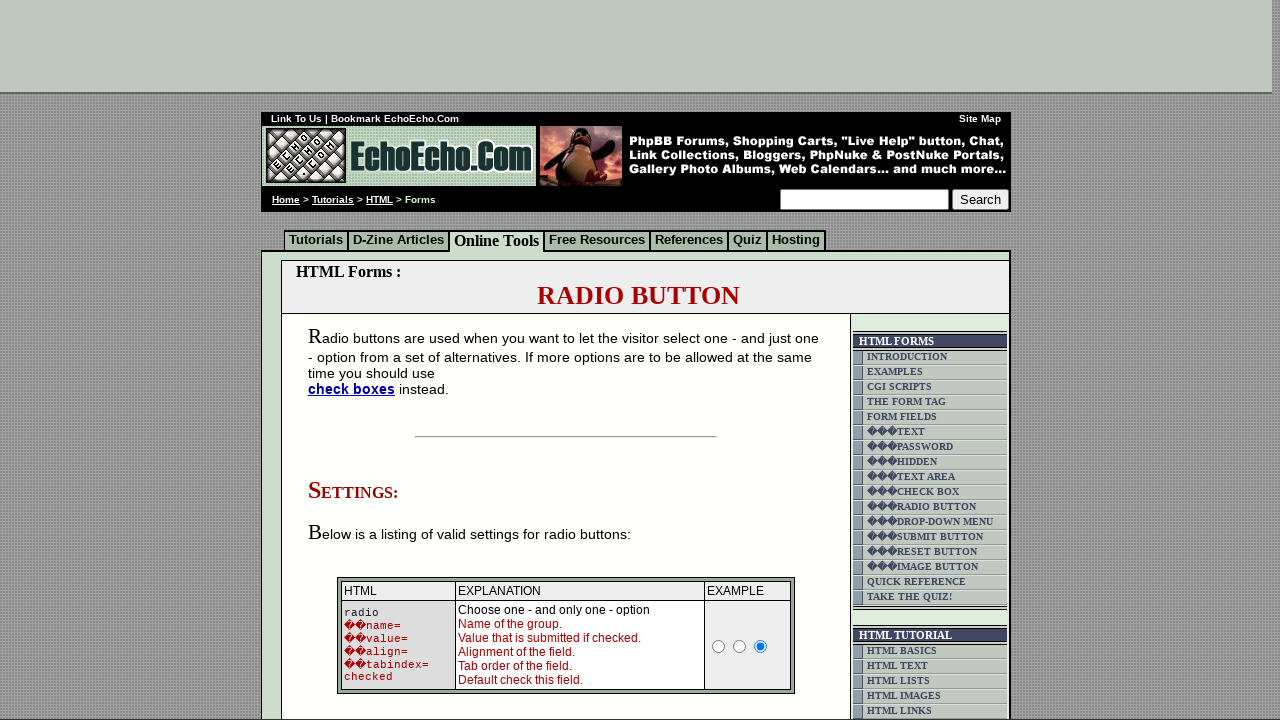

Located all radio buttons in group2
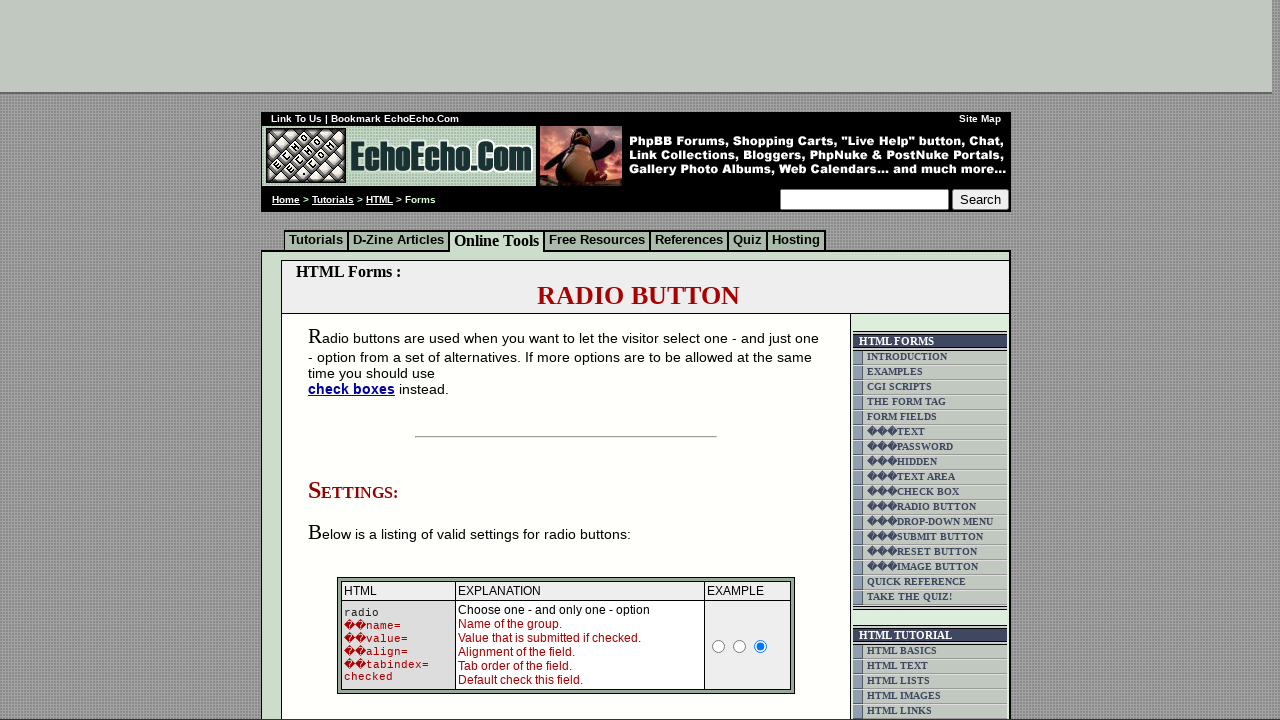

Counted 3 radio buttons in group2
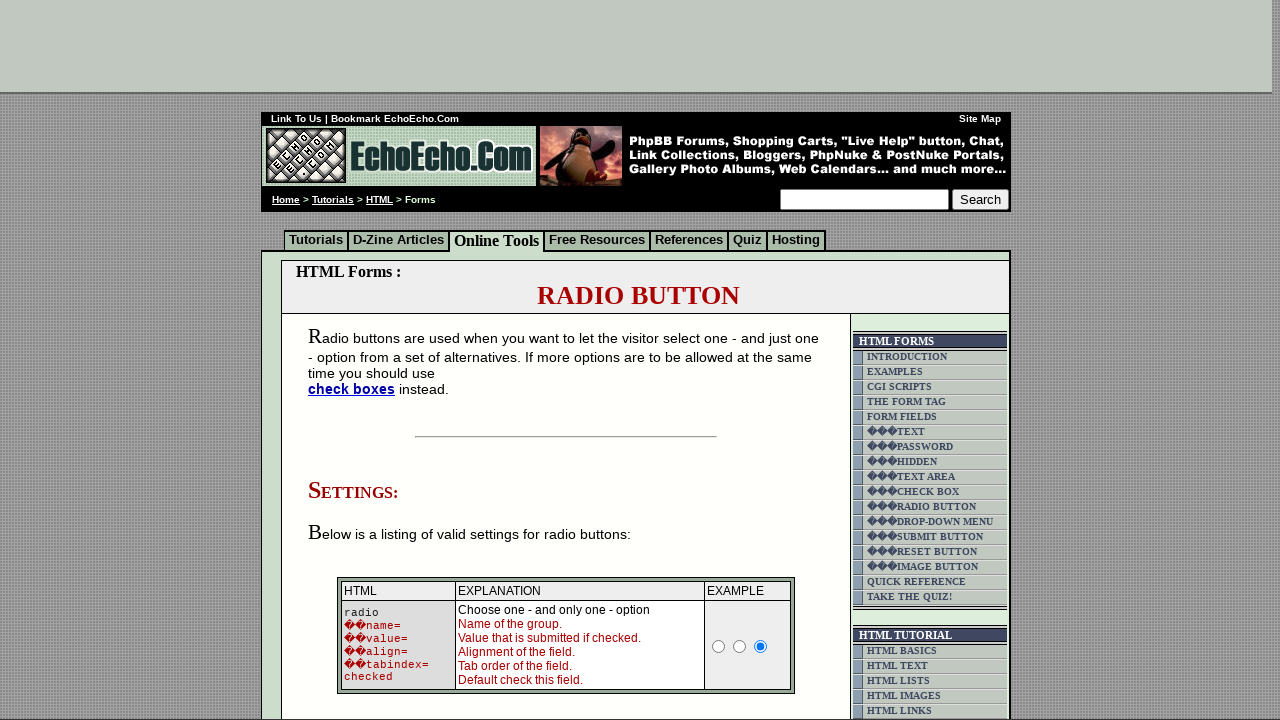

Verified group2 radio button 0 is visible and accessible
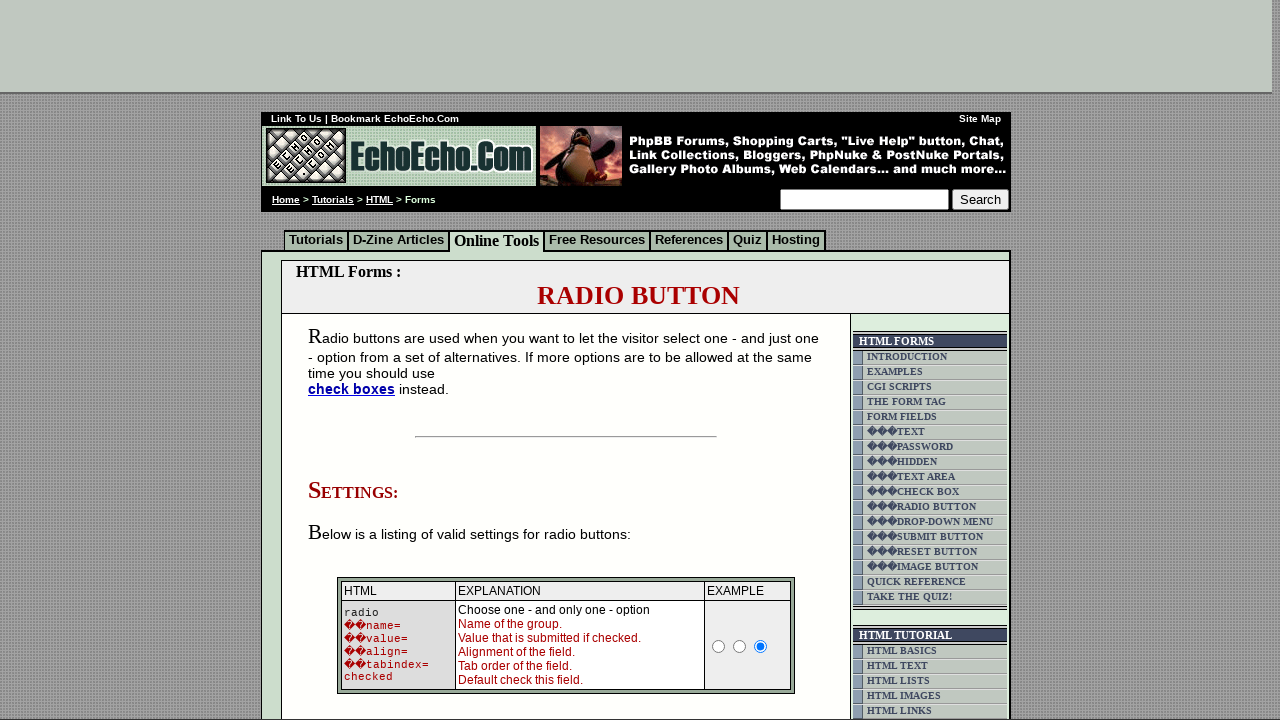

Verified group2 radio button 1 is visible and accessible
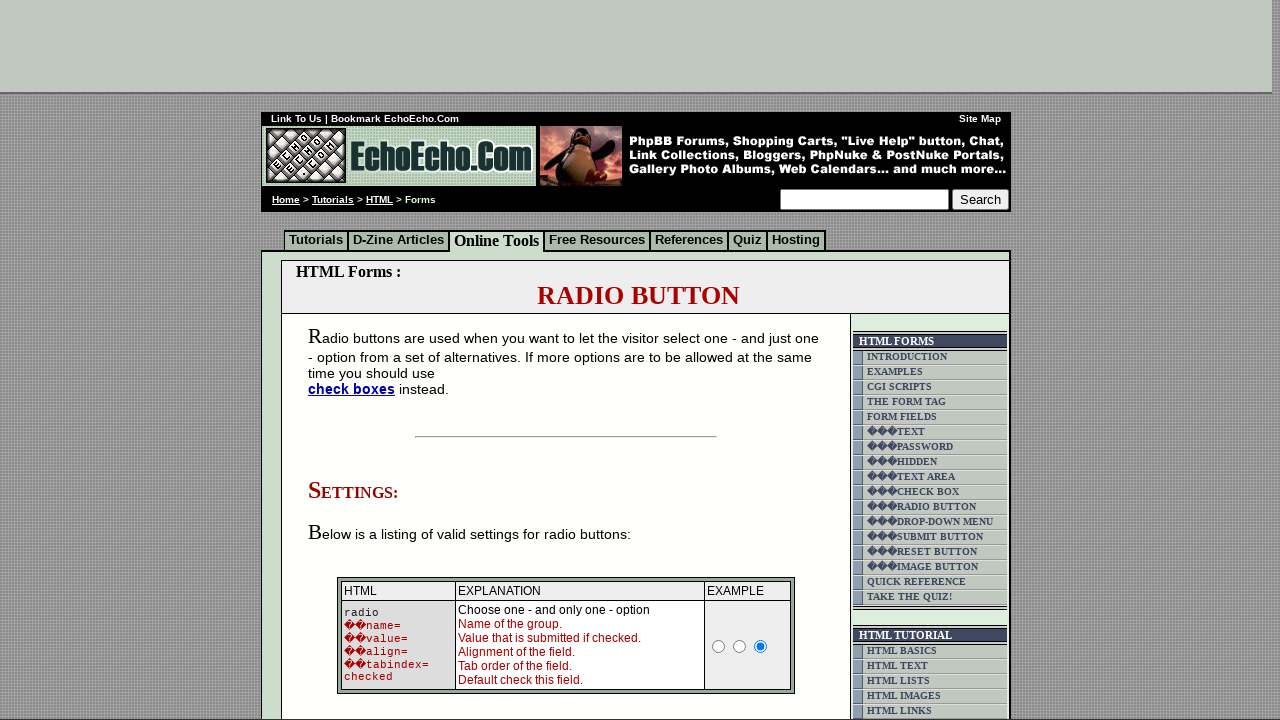

Verified group2 radio button 2 is visible and accessible
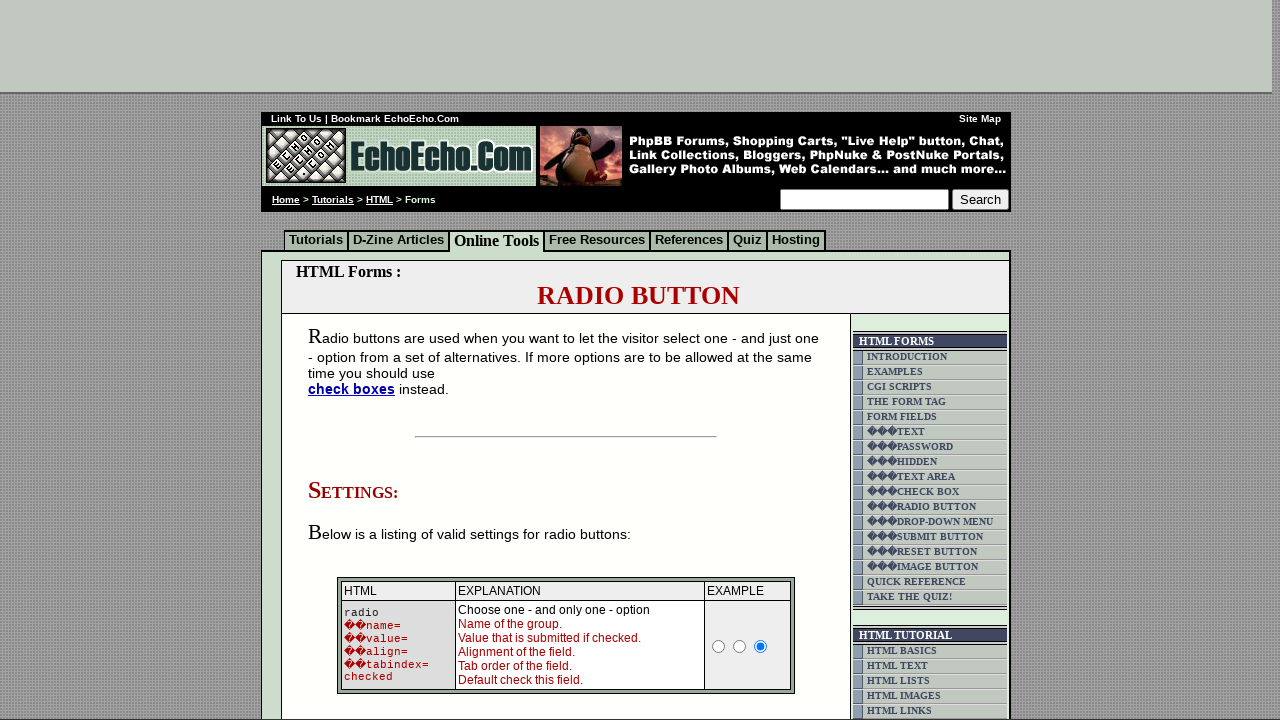

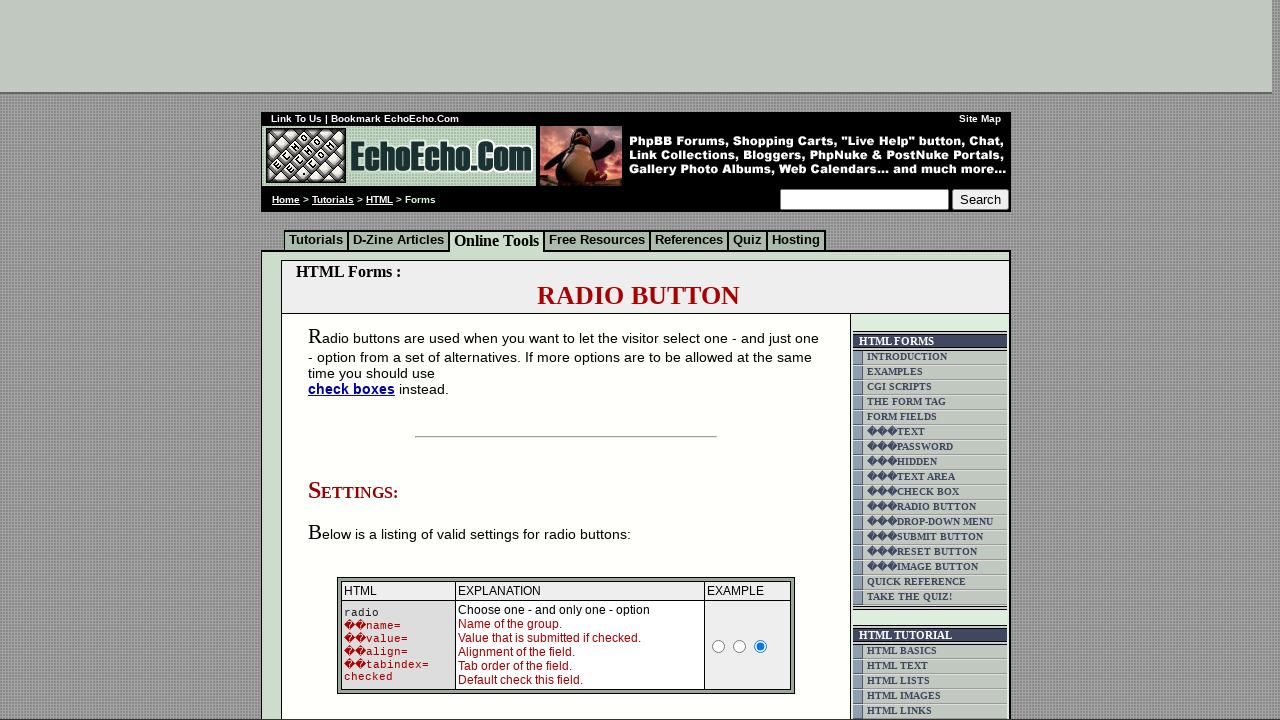